Tests confirm alert functionality by clicking a button to trigger a confirm dialog and accepting it

Starting URL: https://demoqa.com/alerts

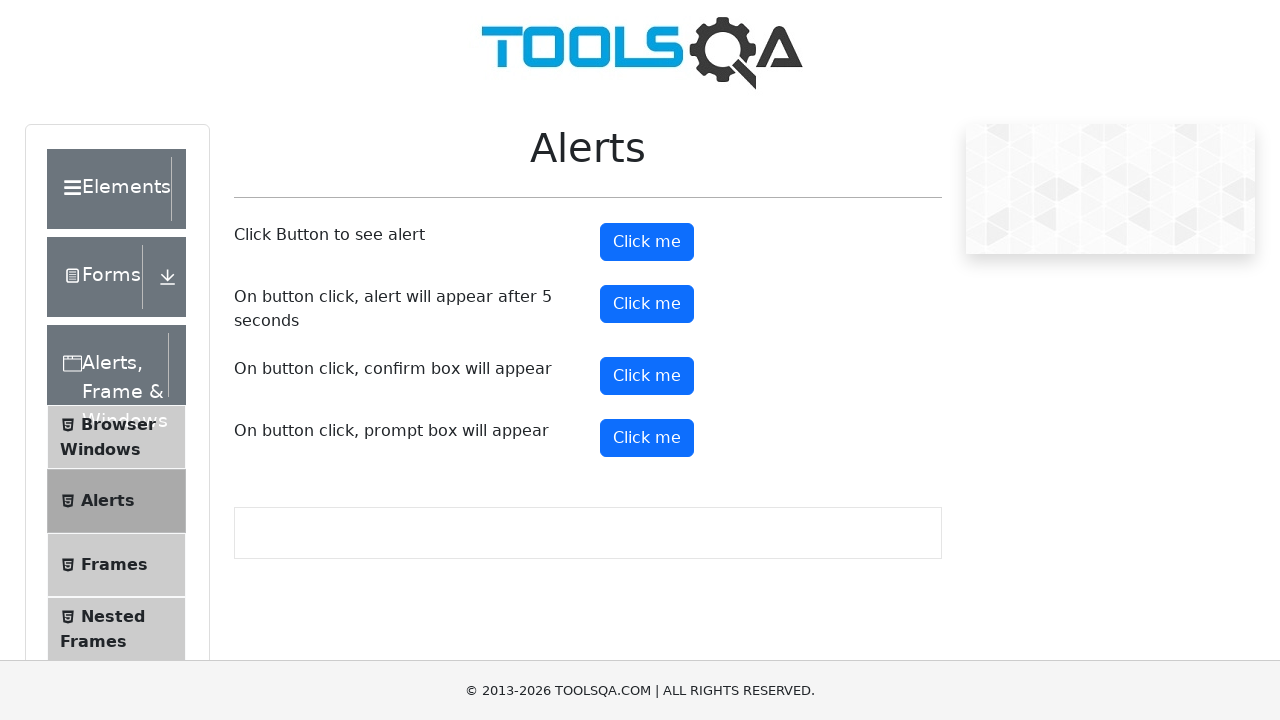

Clicked confirm button to trigger alert dialog at (647, 376) on button#confirmButton
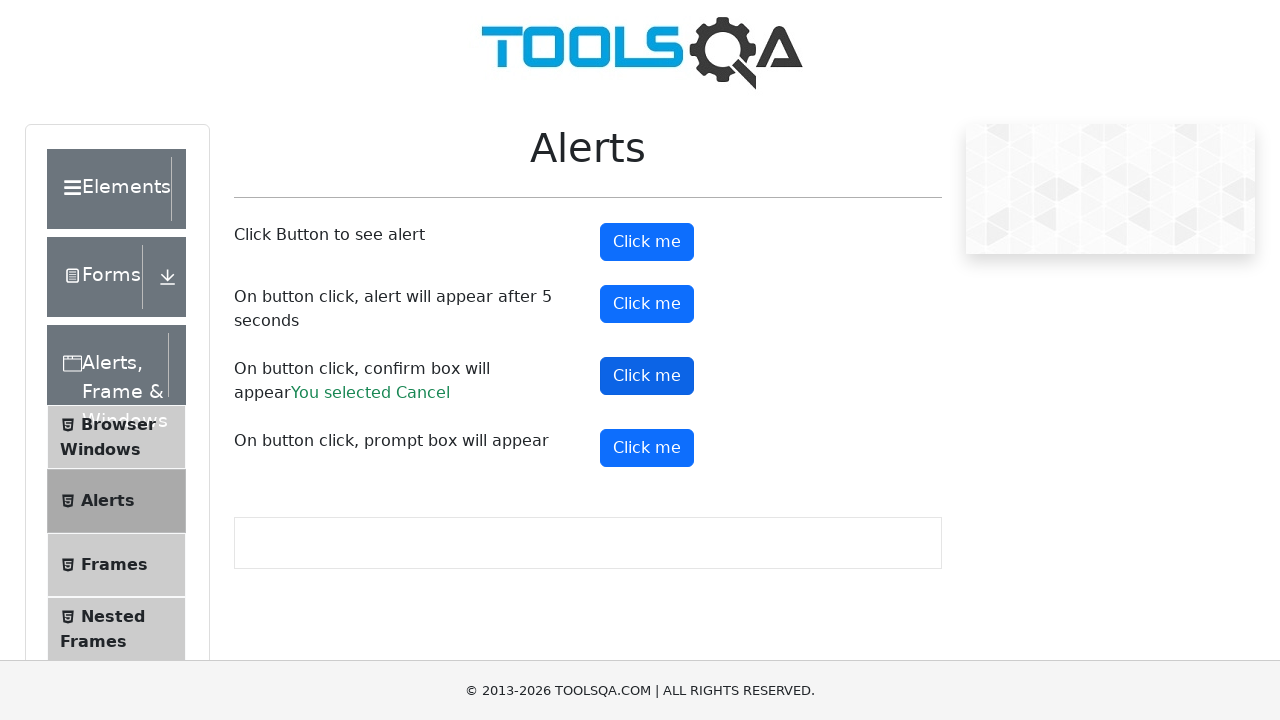

Set up dialog handler to accept confirm alert
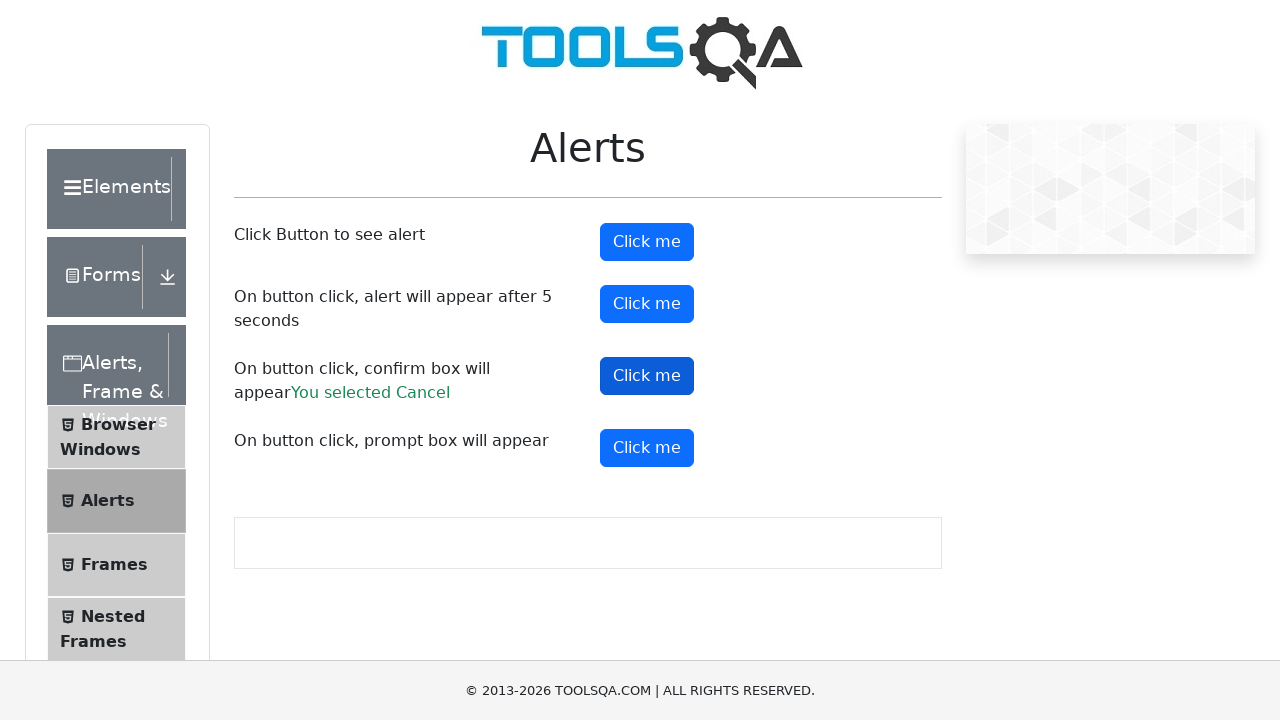

Clicked confirm button to trigger alert dialog again at (647, 376) on button#confirmButton
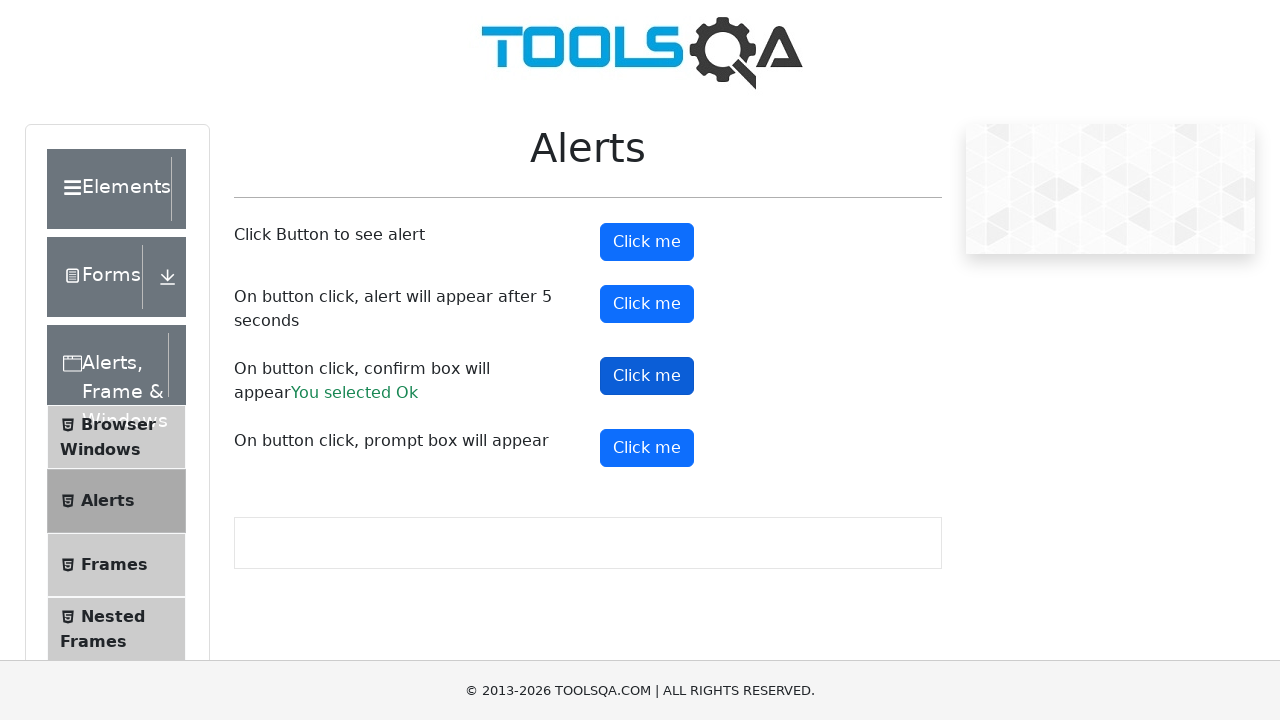

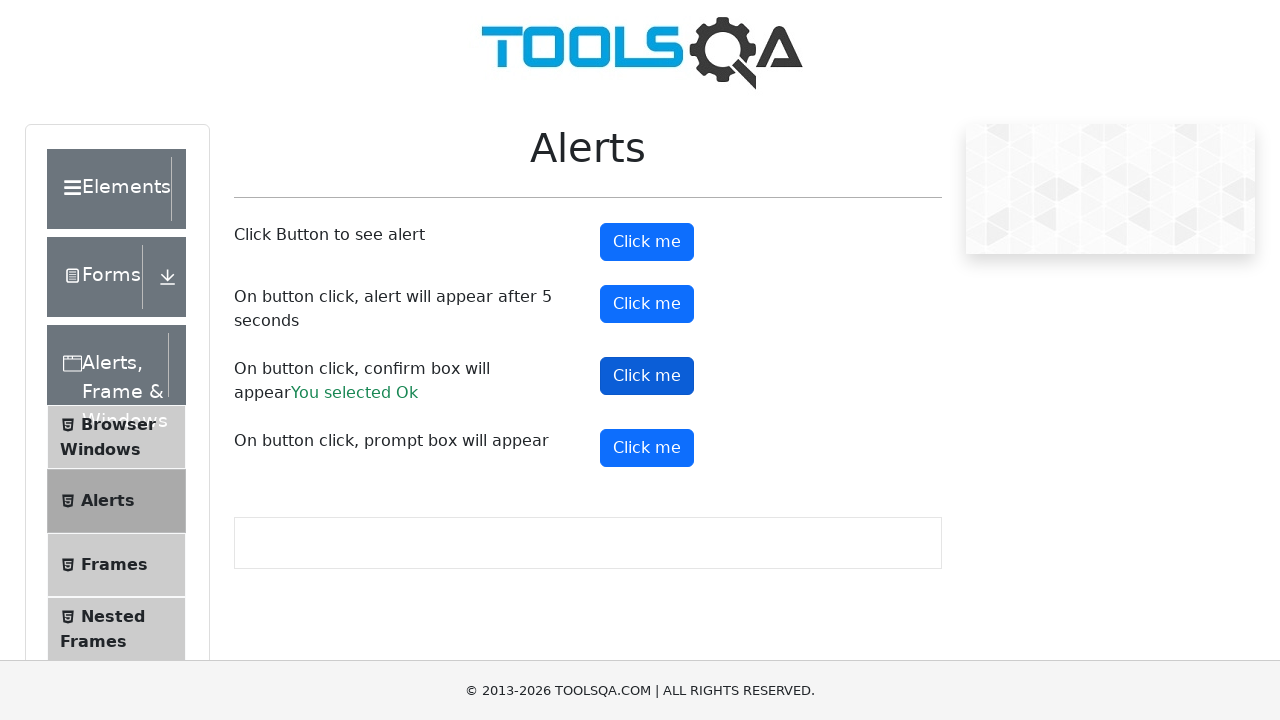